Tests search functionality on an OpenCart e-commerce site by searching for "Mac", clicking a search button, and interacting with a category dropdown to verify its options are present.

Starting URL: https://naveenautomationlabs.com/opencart/index.php?route=common/home

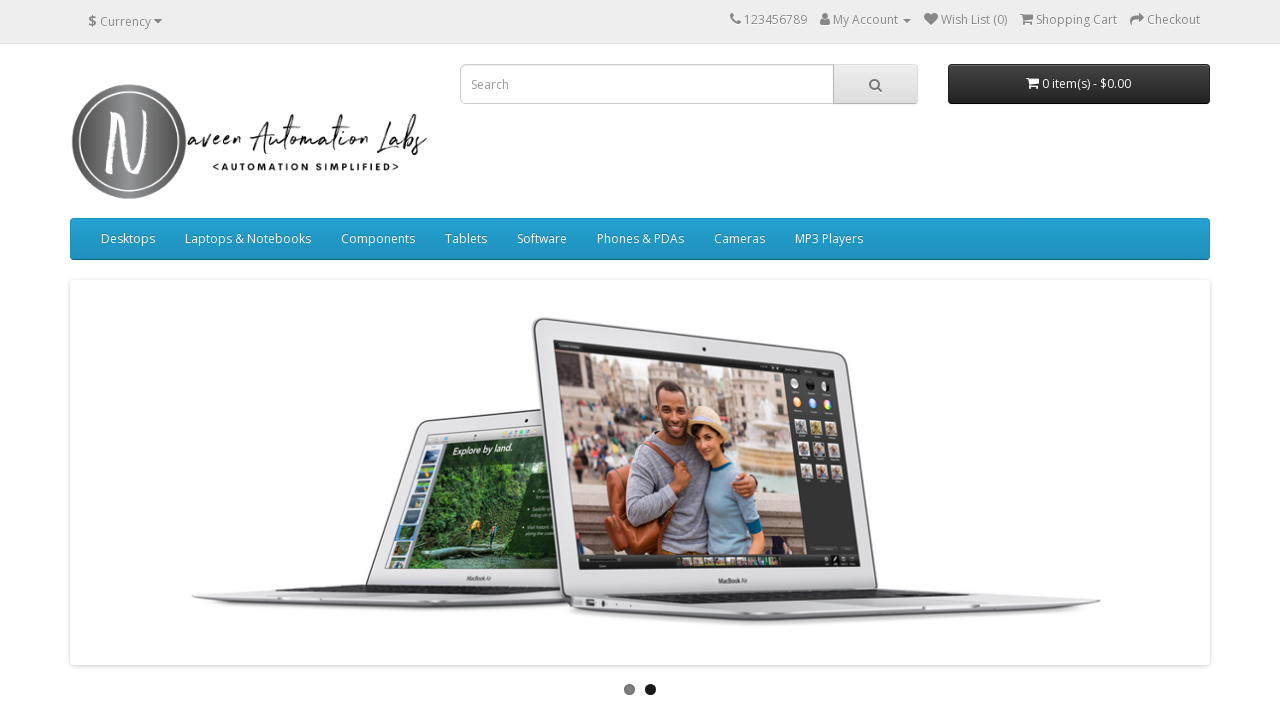

Filled search box with 'Mac' on input[placeholder='Search']
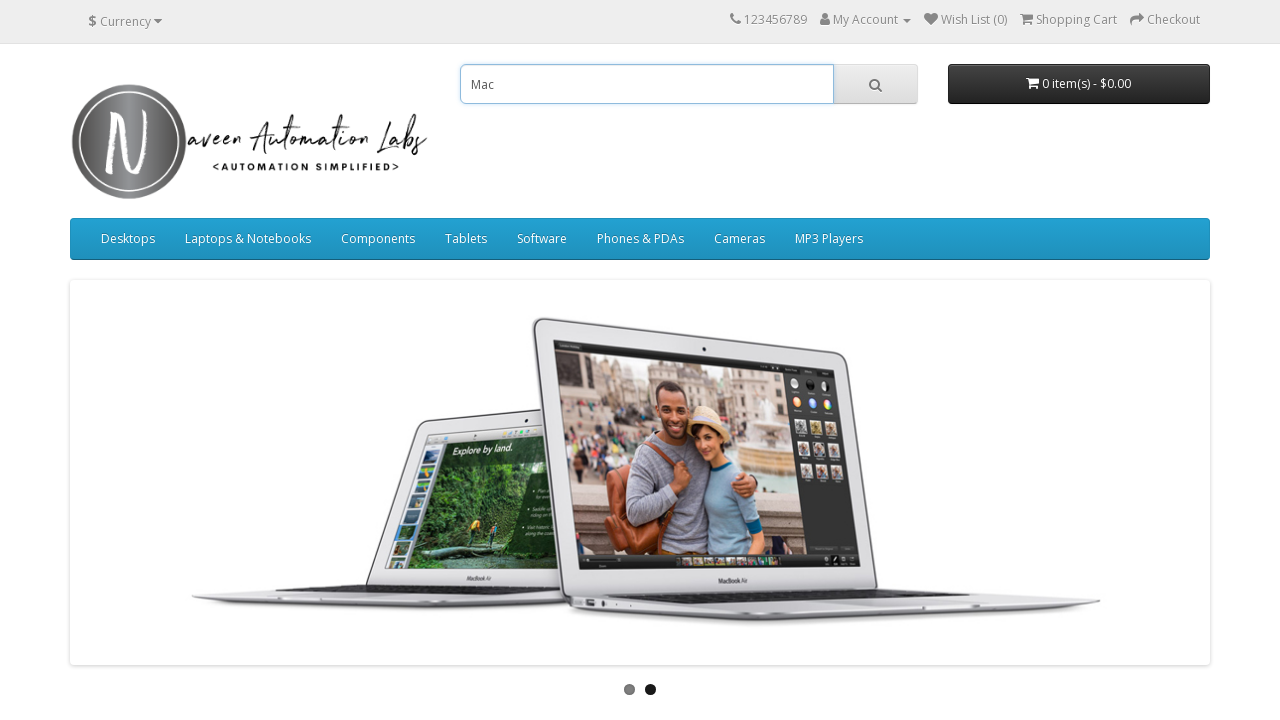

Pressed Enter to submit search on input[placeholder='Search']
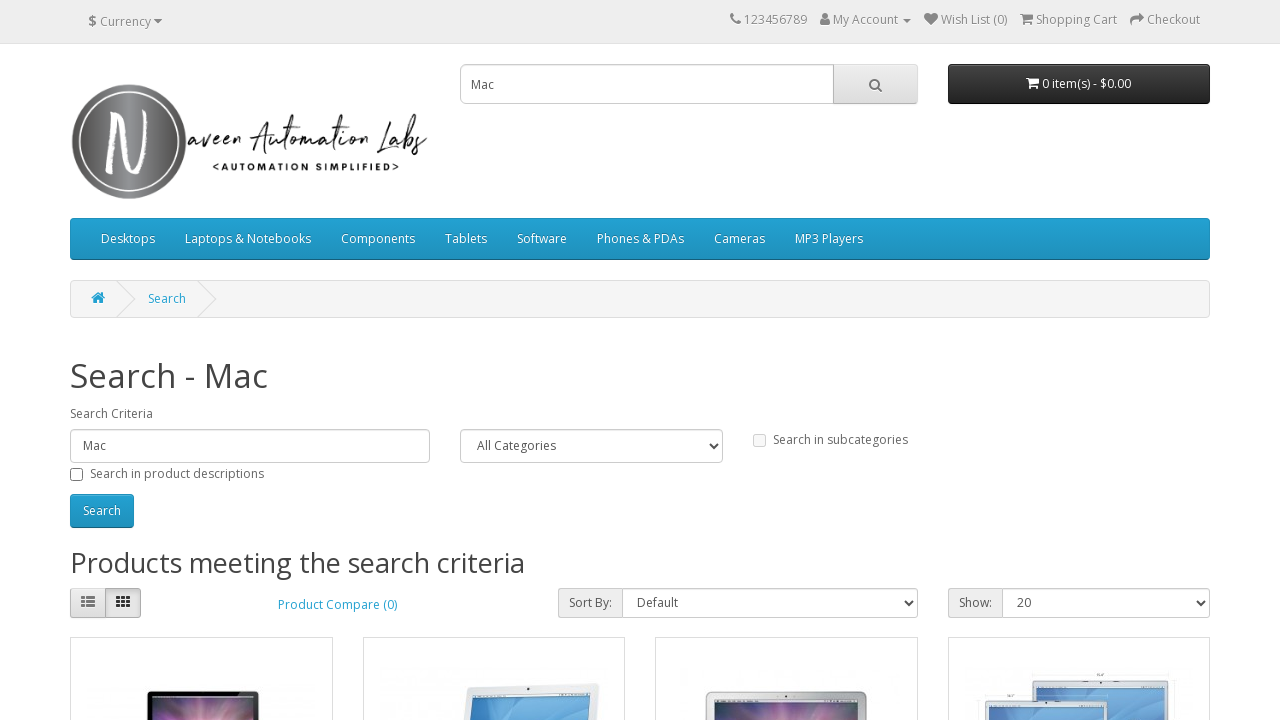

Clicked search button at (875, 84) on button.btn.btn-default.btn-lg
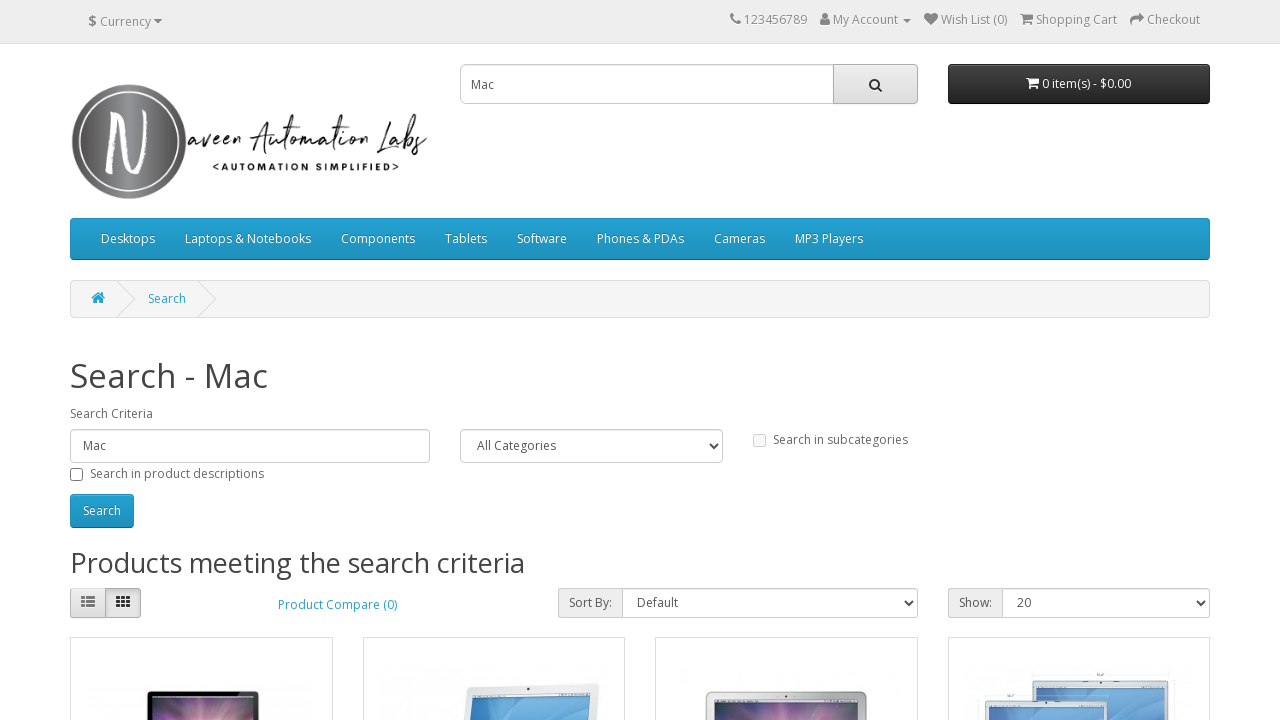

Category dropdown selector loaded
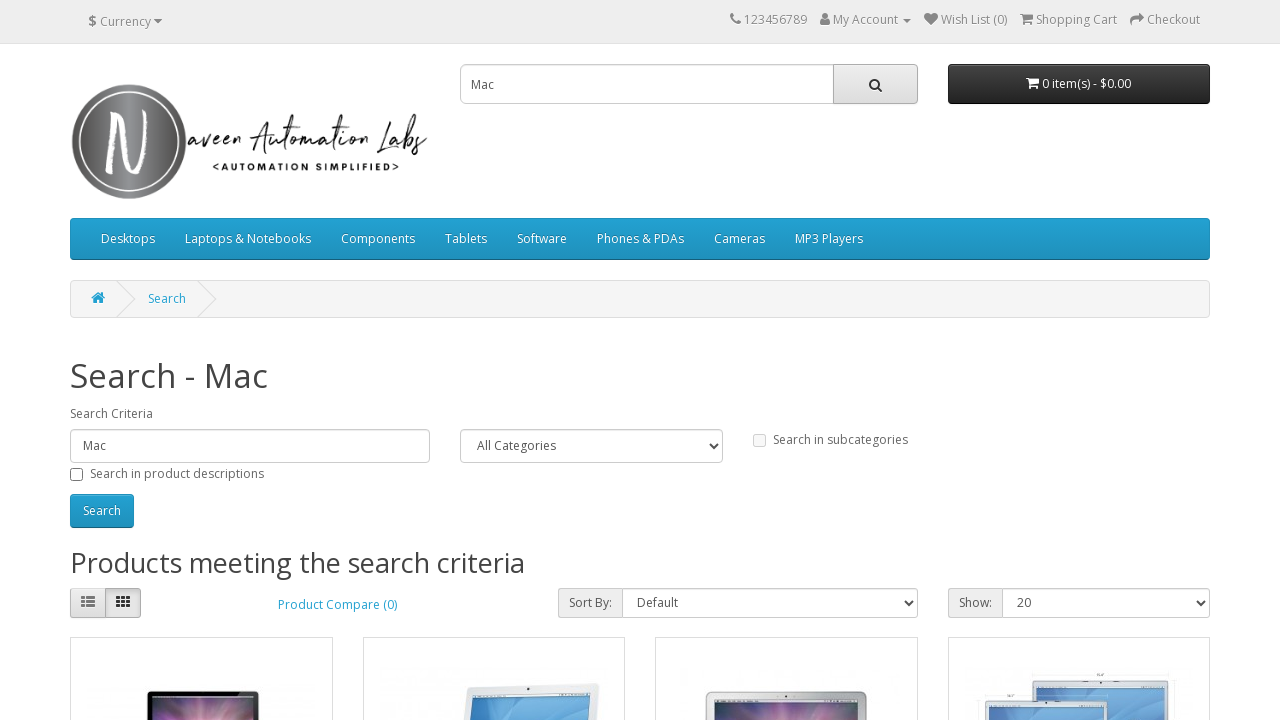

Located category dropdown element
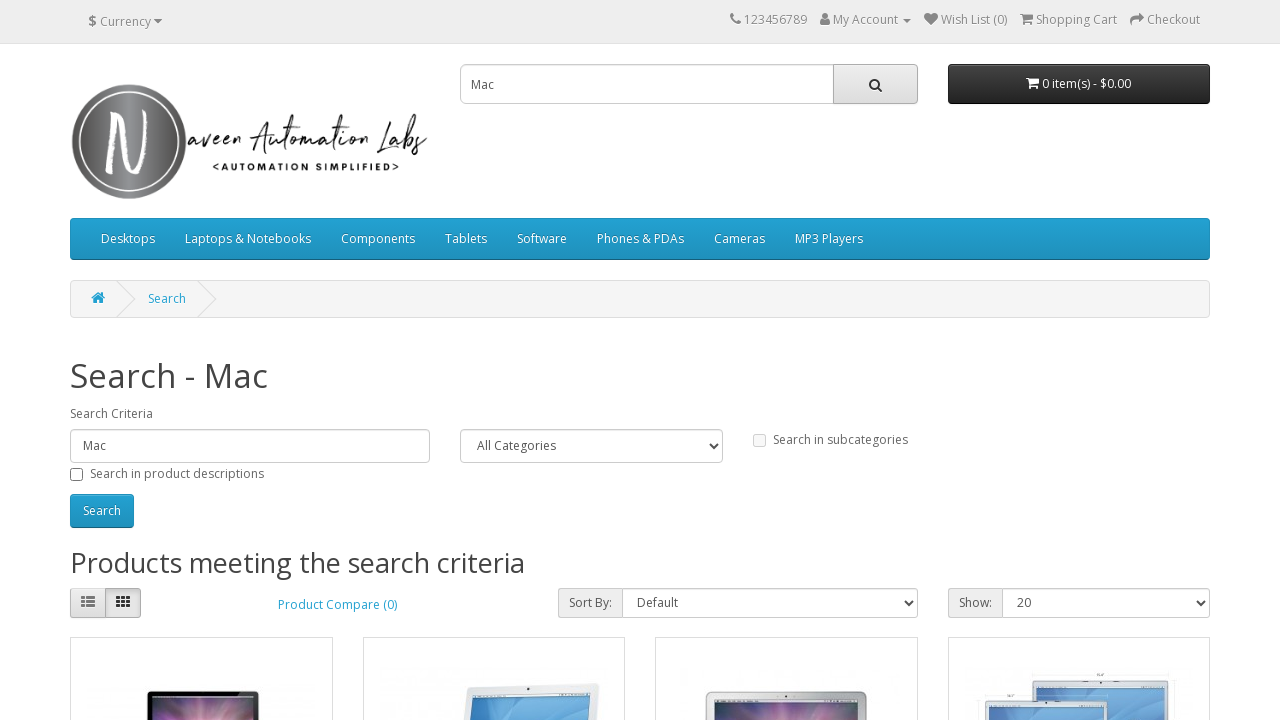

Clicked category dropdown to reveal options at (591, 446) on select[name='category_id']
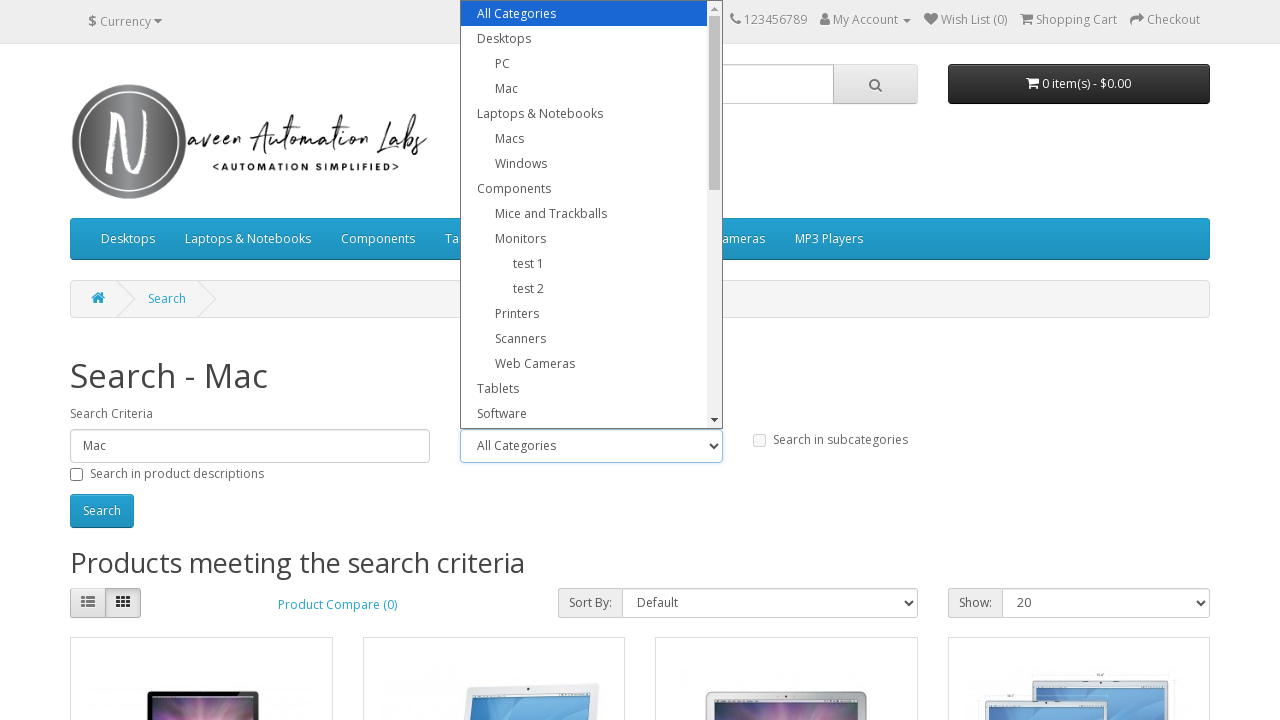

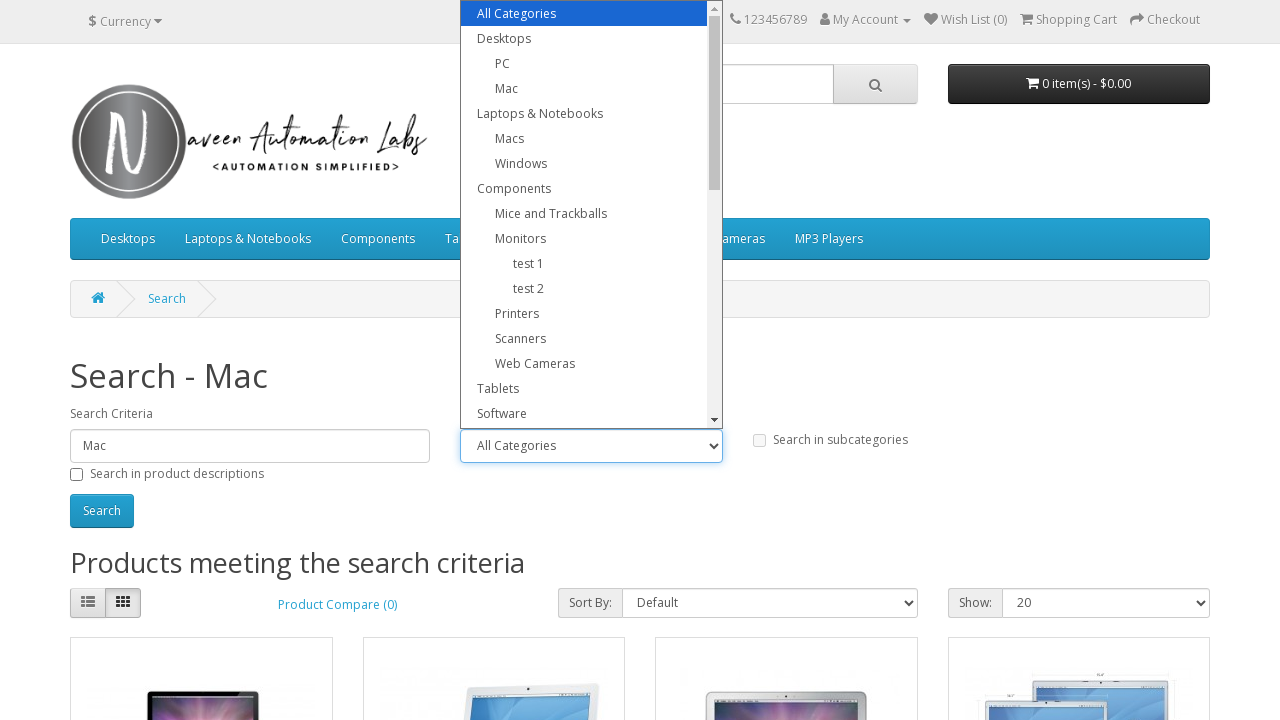